Tests that the navigation dropdown menu contains all expected component links by clicking the navbar dropdown and verifying the menu items

Starting URL: https://formy-project.herokuapp.com/

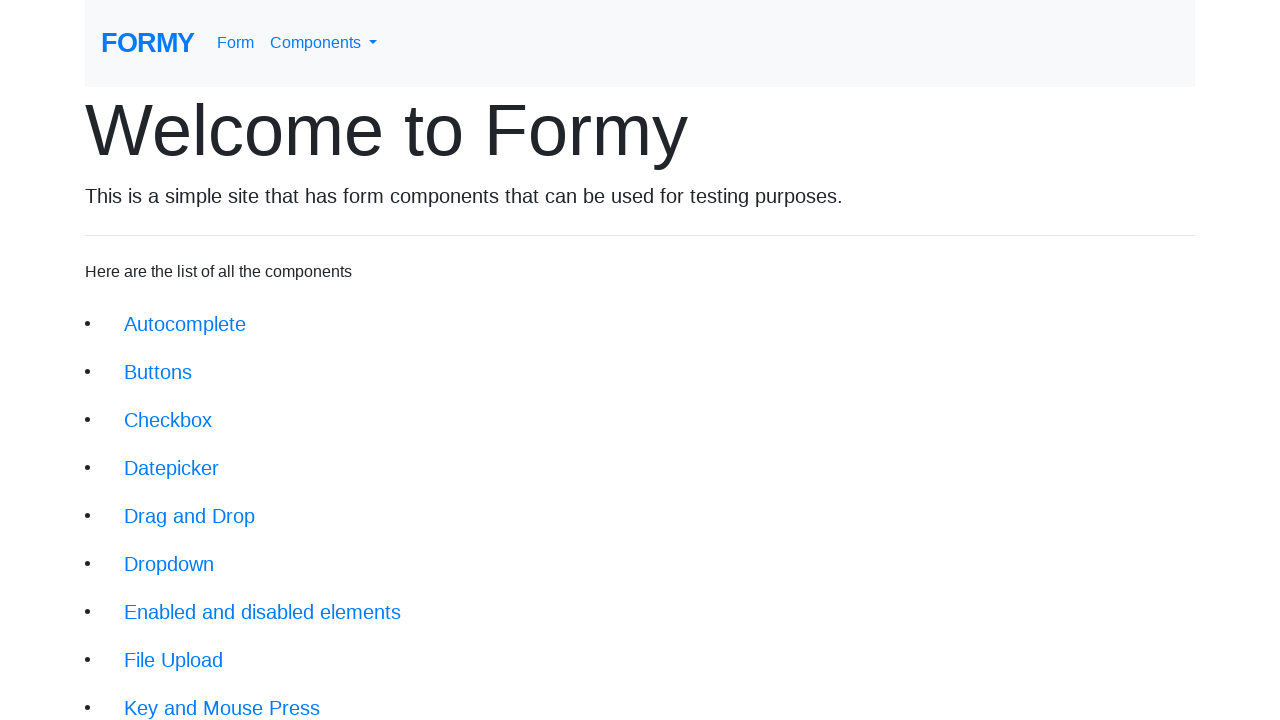

Clicked navbar dropdown menu link at (324, 43) on a#navbarDropdownMenuLink
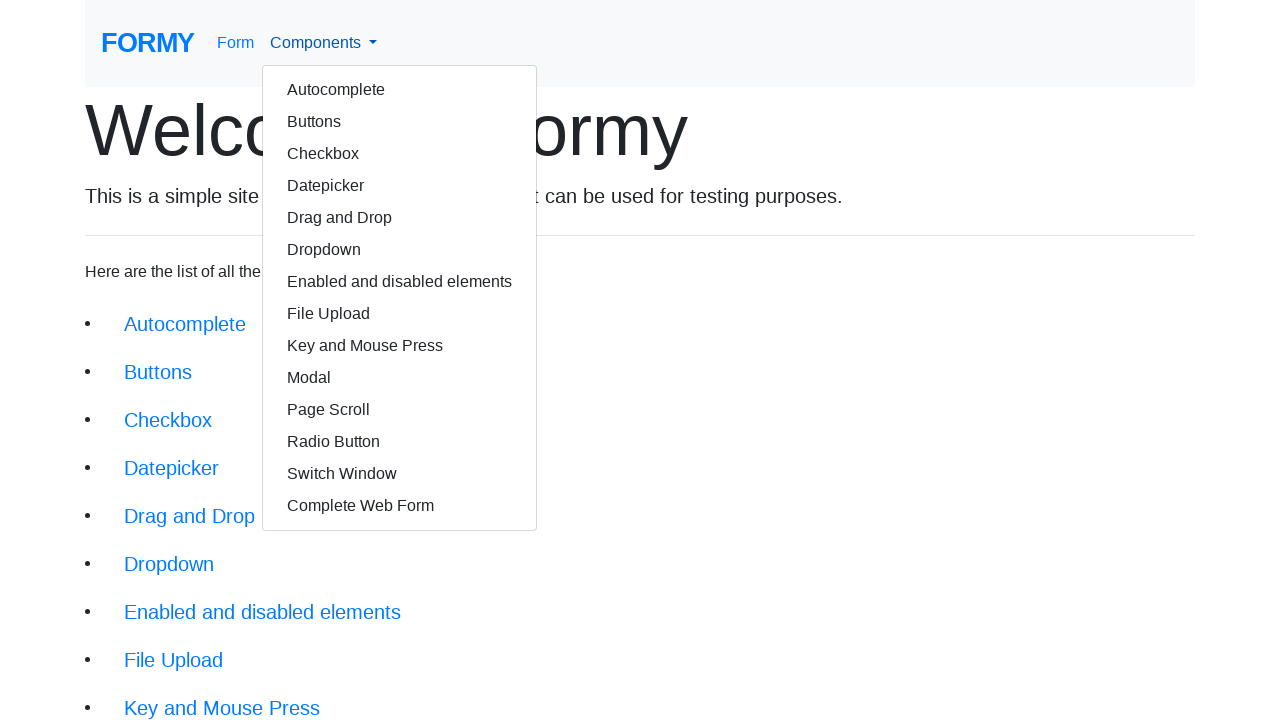

Dropdown menu items loaded and became visible
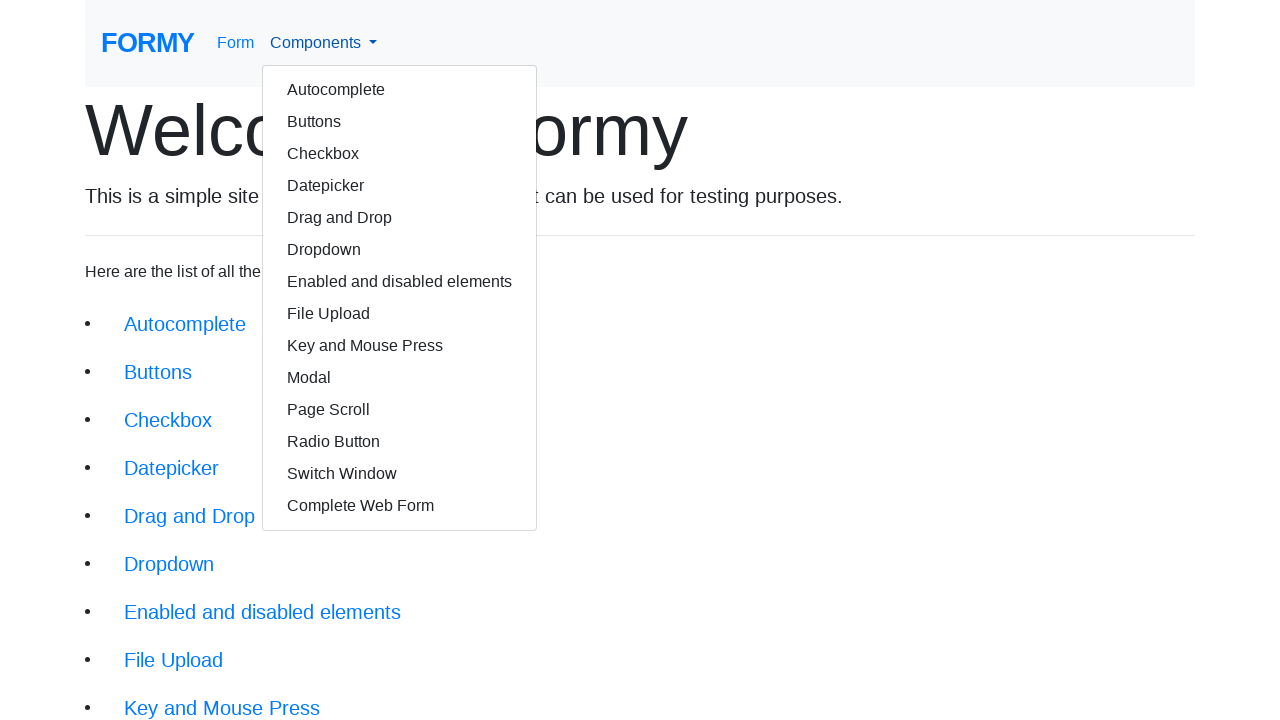

Retrieved all dropdown menu item text contents
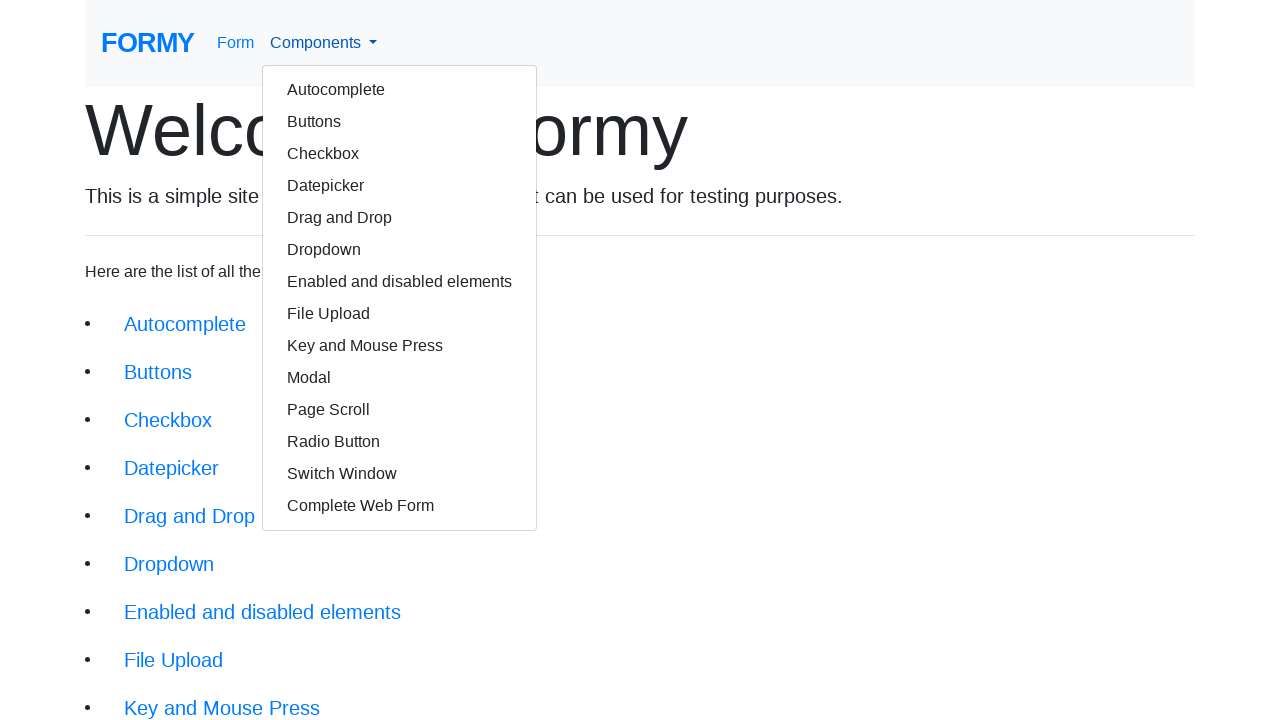

Verified dropdown menu contains all expected component links
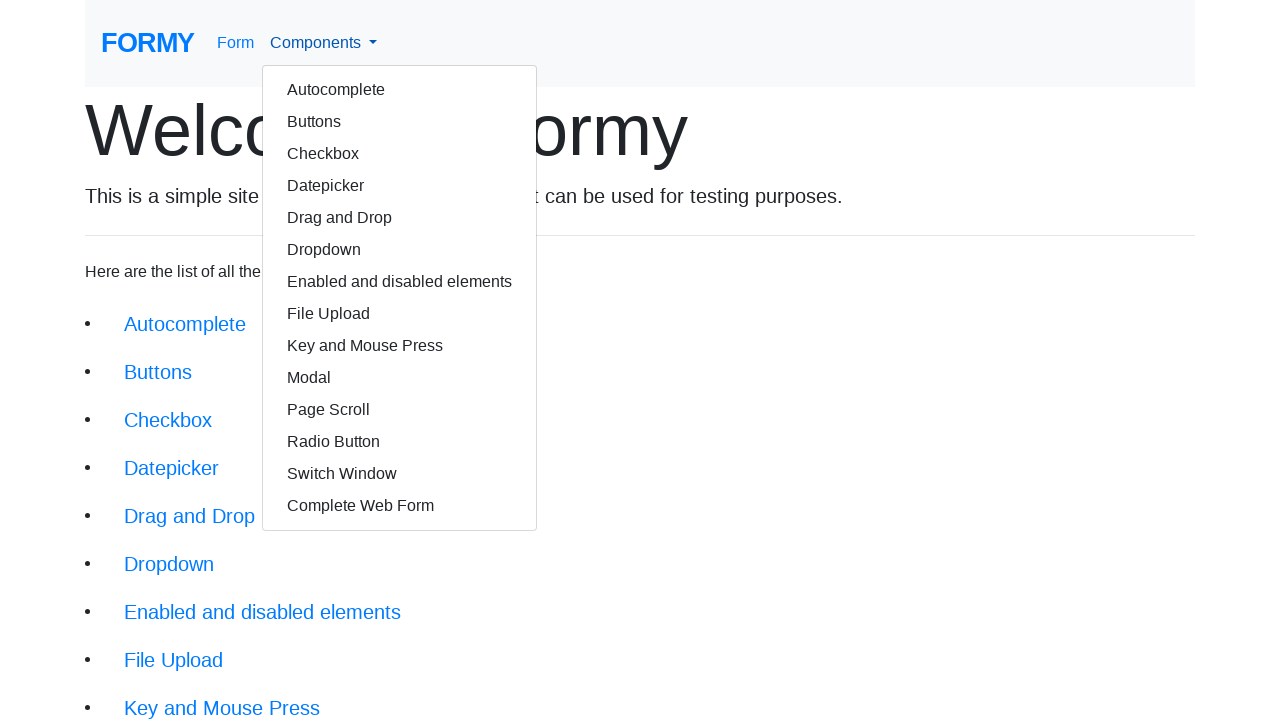

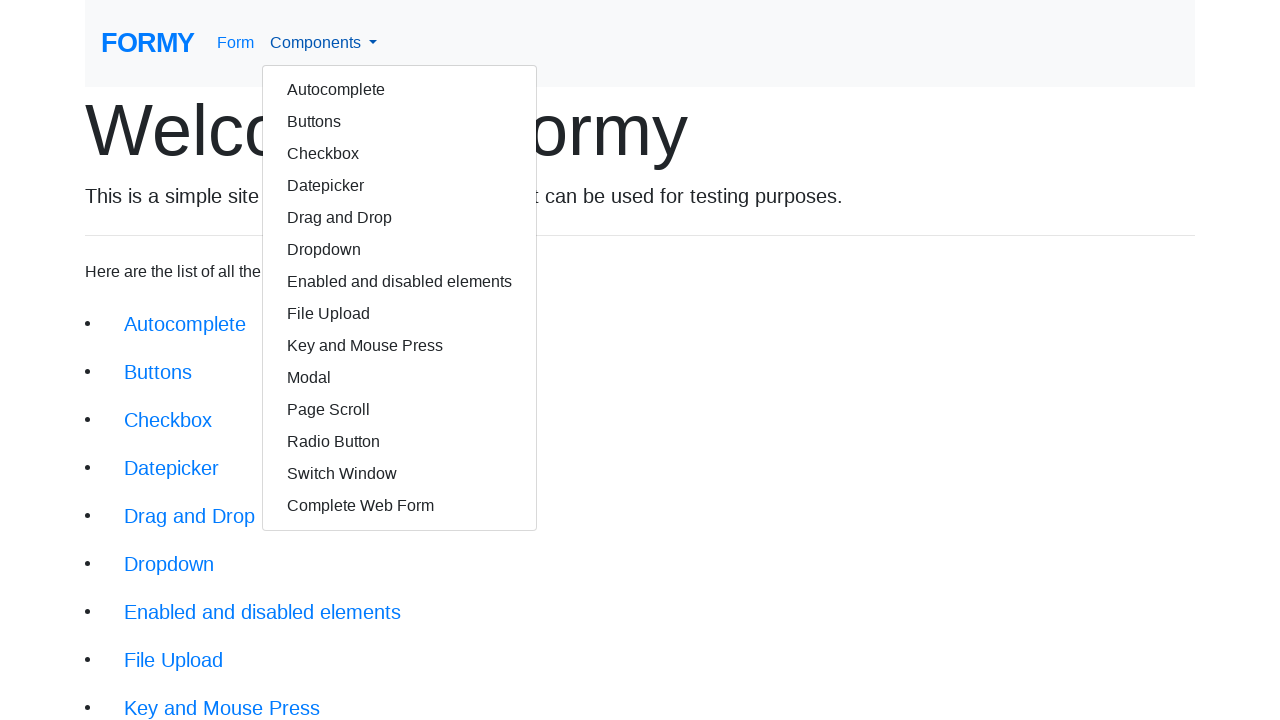